Tests iframe handling by switching between single and nested iframes, filling text inputs within each frame context

Starting URL: https://demo.automationtesting.in/Frames.html

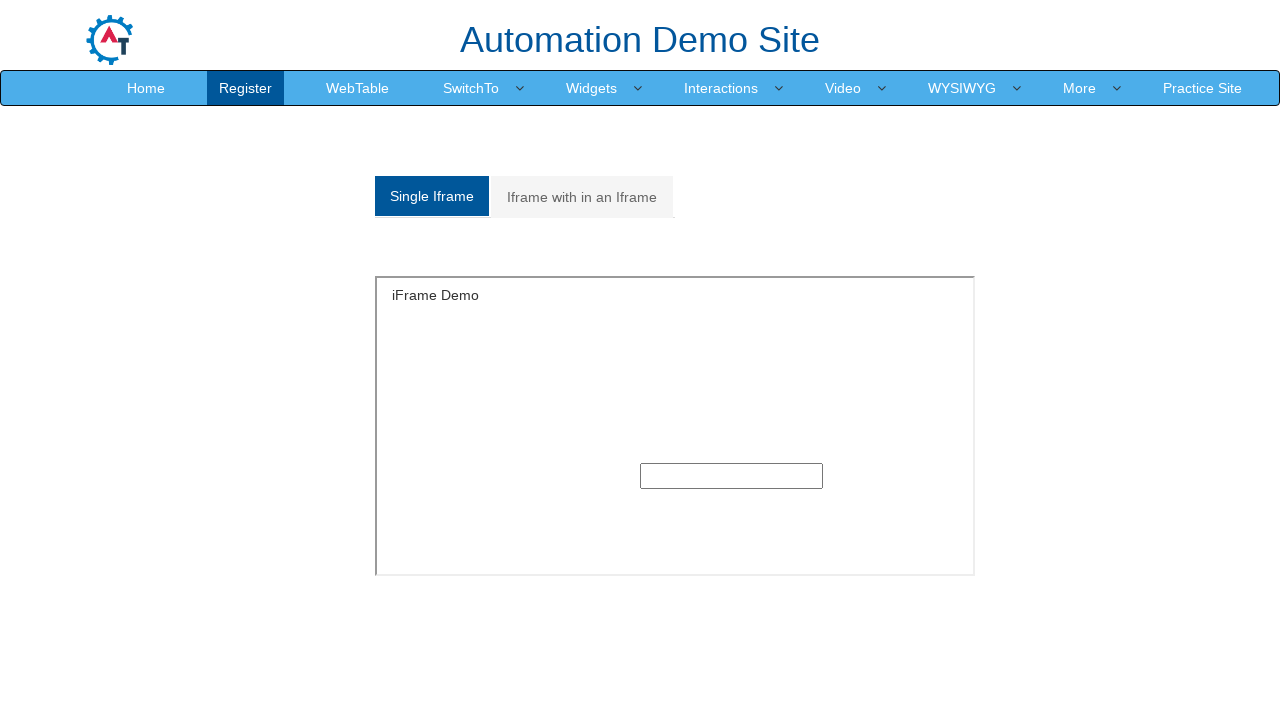

Switched to single iframe and filled text input with 'Frames hee Frames' on #singleframe >> internal:control=enter-frame >> input[type='text']
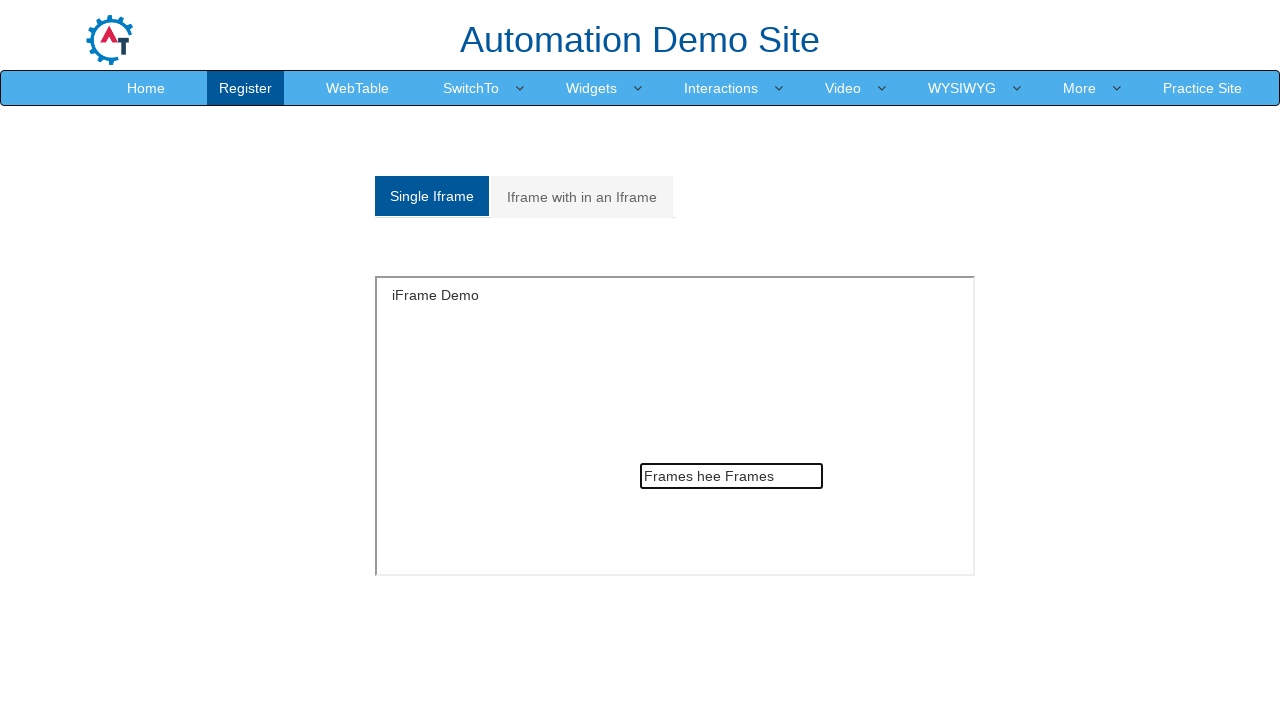

Clicked on 'Iframe with' tab to switch to nested iframe view at (582, 197) on a:has-text('Iframe with')
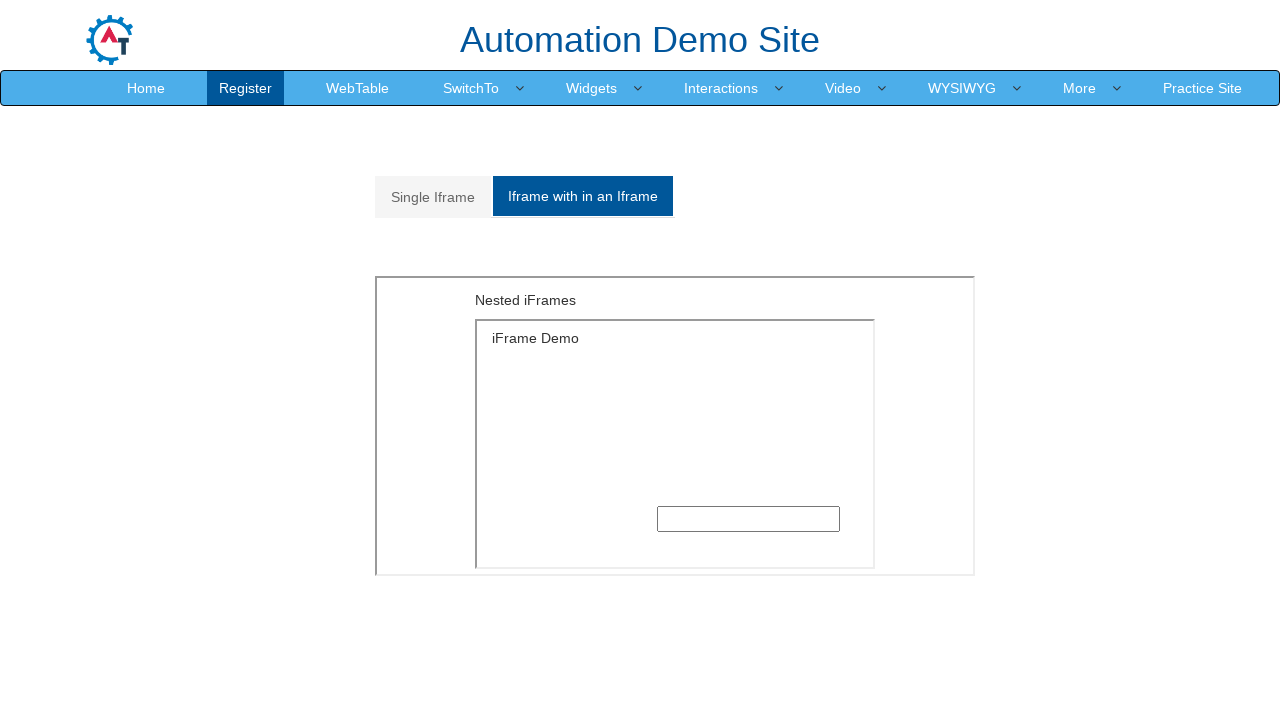

Located outer iframe containing multiple frames
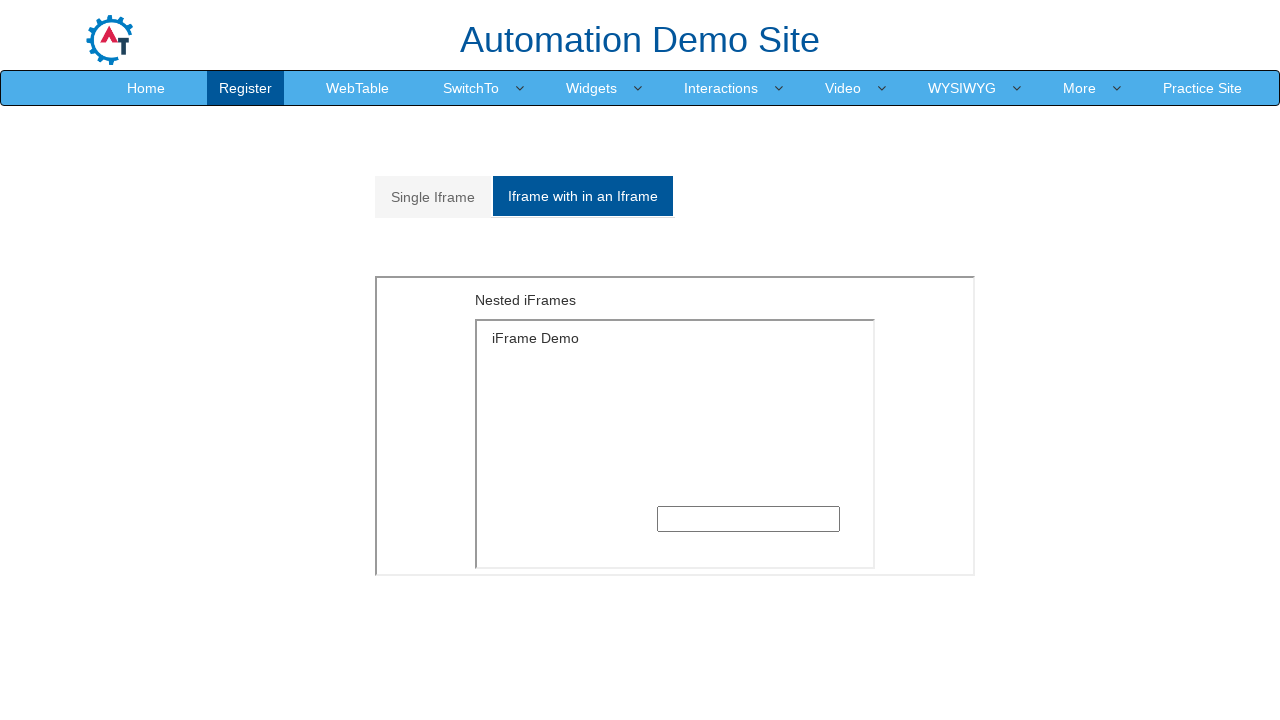

Located inner iframe nested within outer iframe
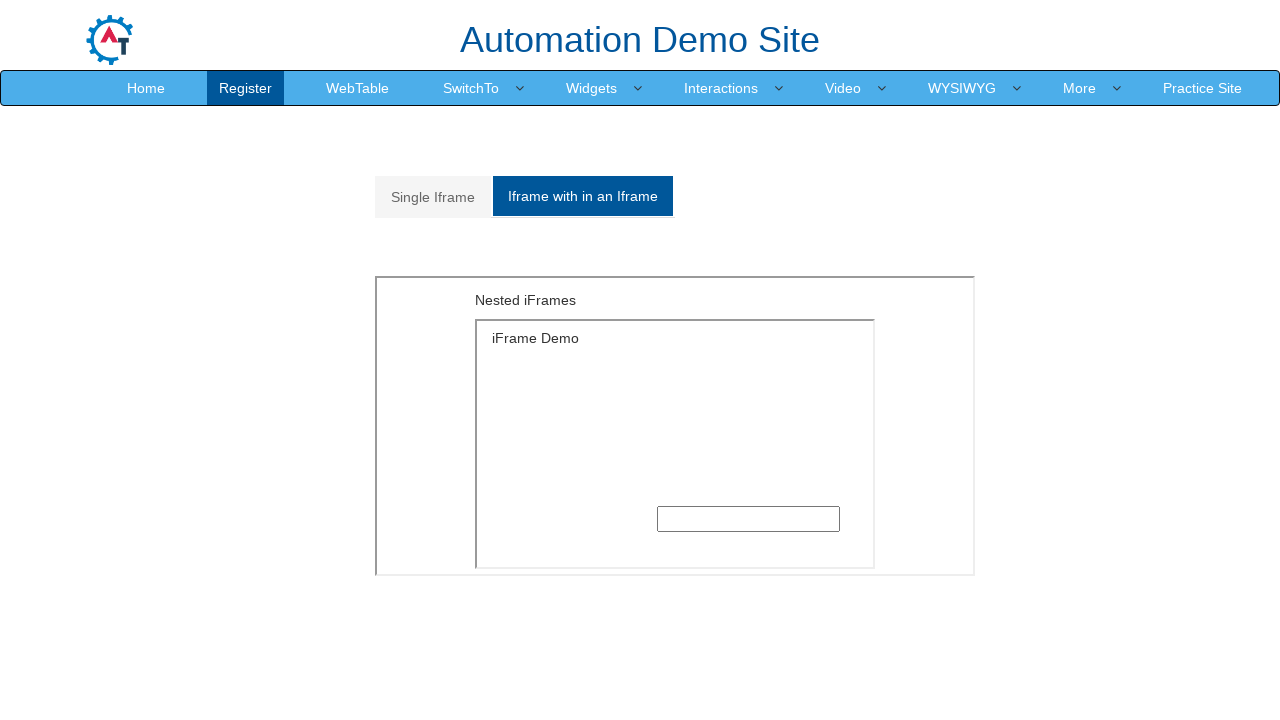

Filled text input in inner frame with 'Inner Frame ' on iframe[src*='MultipleFrames.html'] >> internal:control=enter-frame >> iframe >> 
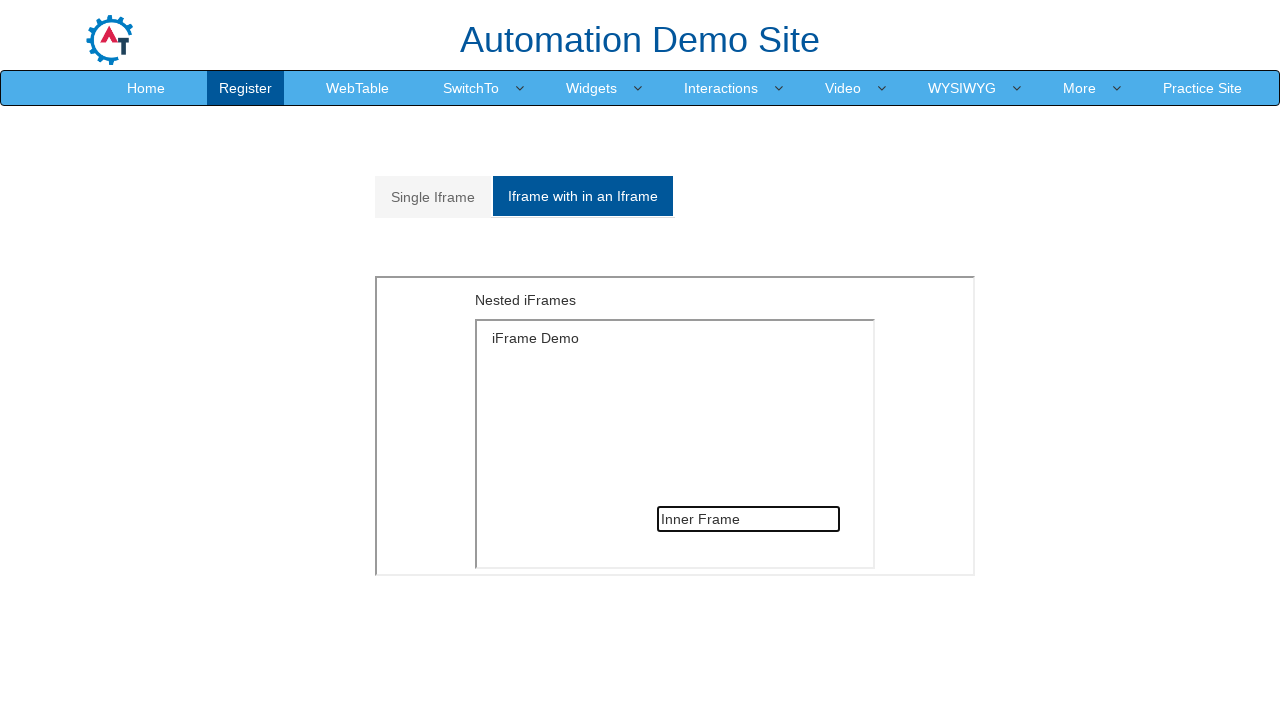

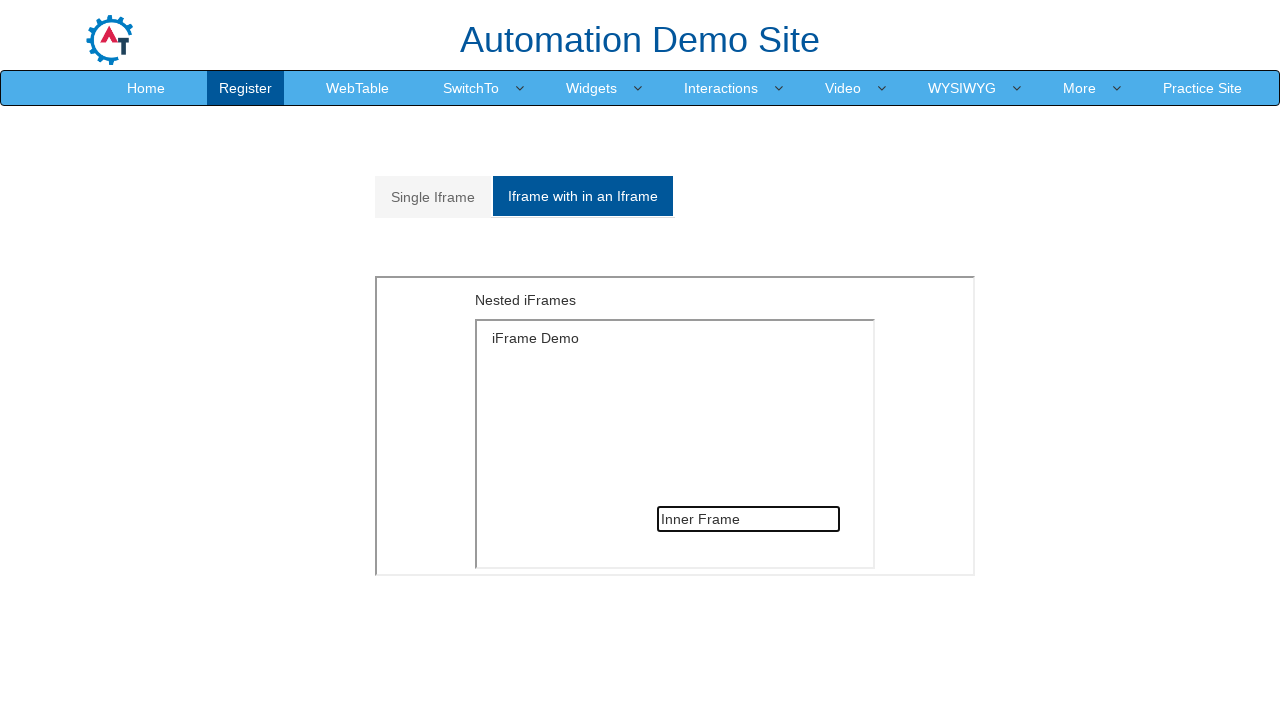